Tests timeout handling by clicking an AJAX button and then clicking on the success element that appears after the AJAX request completes

Starting URL: http://www.uitestingplayground.com/ajax/

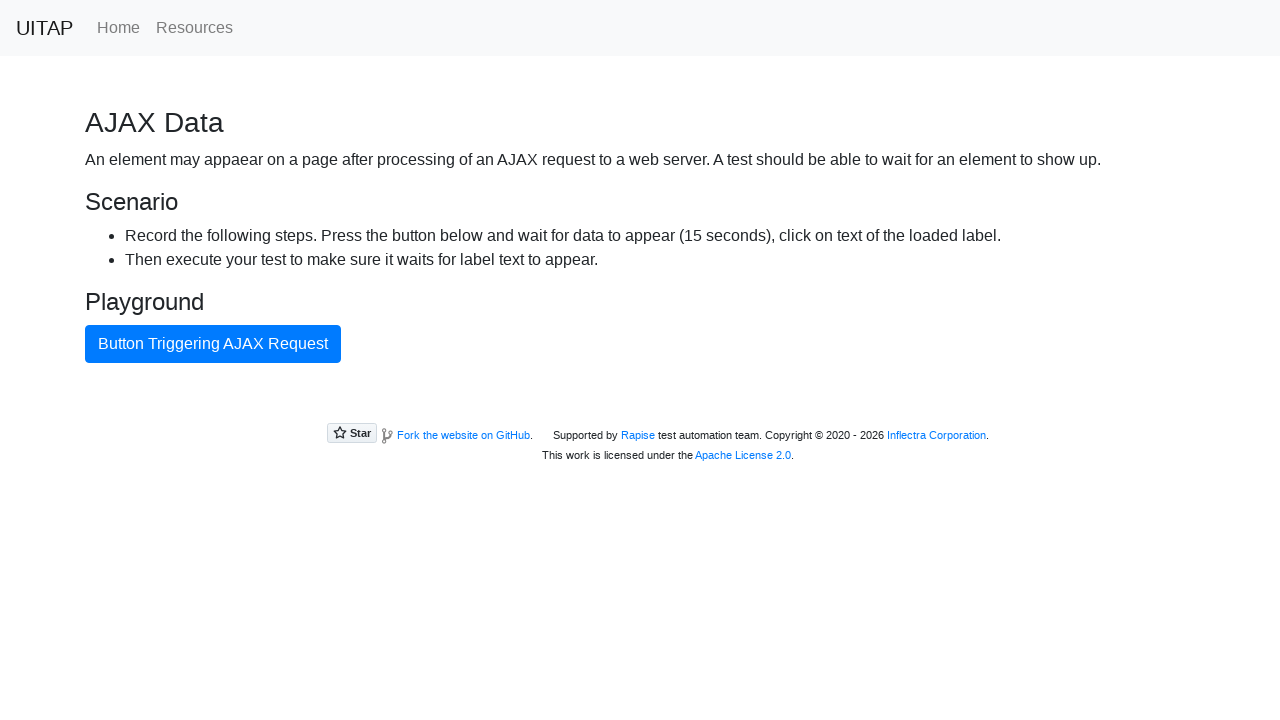

Navigated to AJAX test page
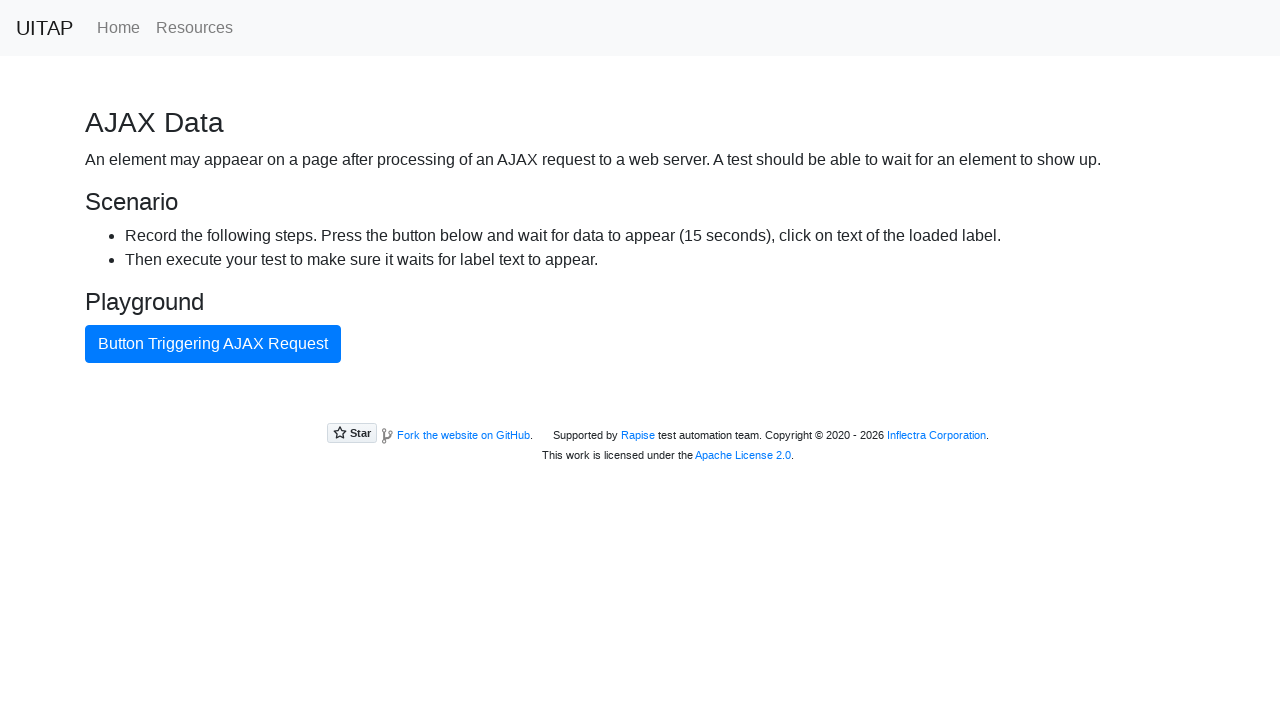

Clicked button triggering AJAX request at (213, 344) on internal:text="Button Triggering AJAX Request"i
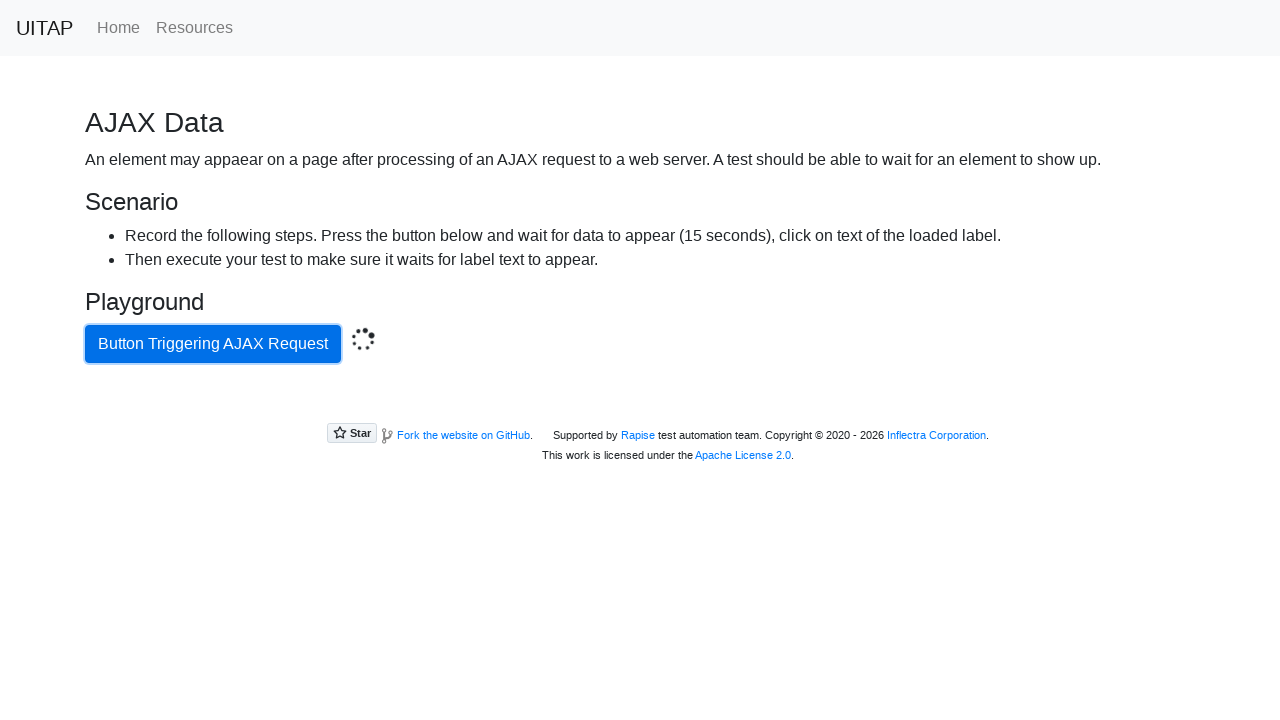

Clicked success element that appeared after AJAX request completed at (640, 405) on .bg-success
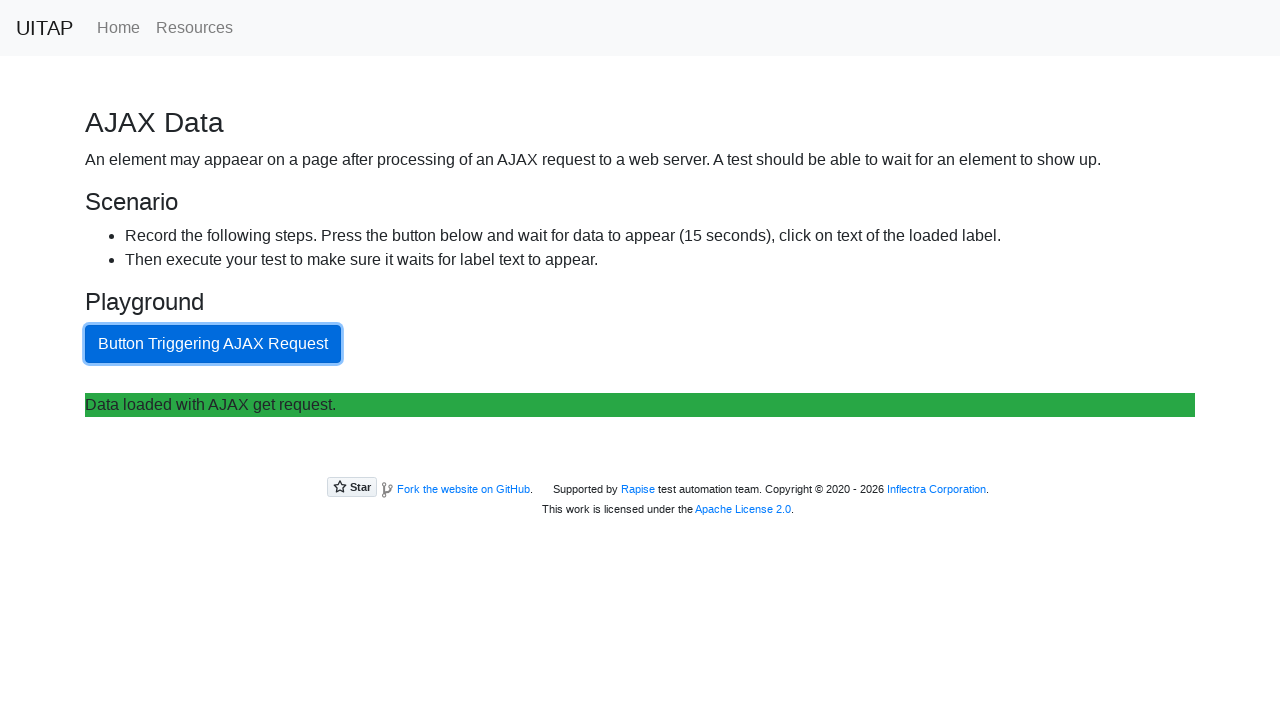

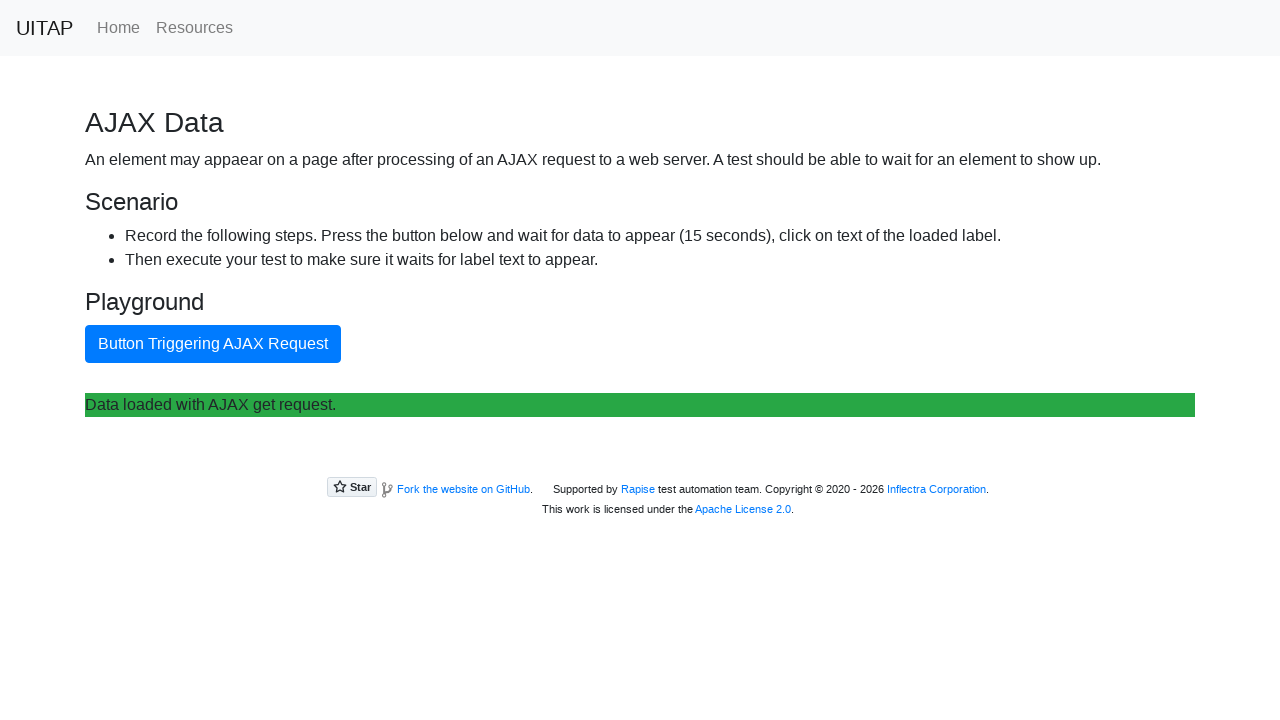